Tests the UCSC class search functionality by selecting term and status filters, setting course unit range, selecting undergraduate career, configuring in-person class mode, performing a search, clicking on a class to view details, and navigating back to results.

Starting URL: https://pisa.ucsc.edu/class_search/

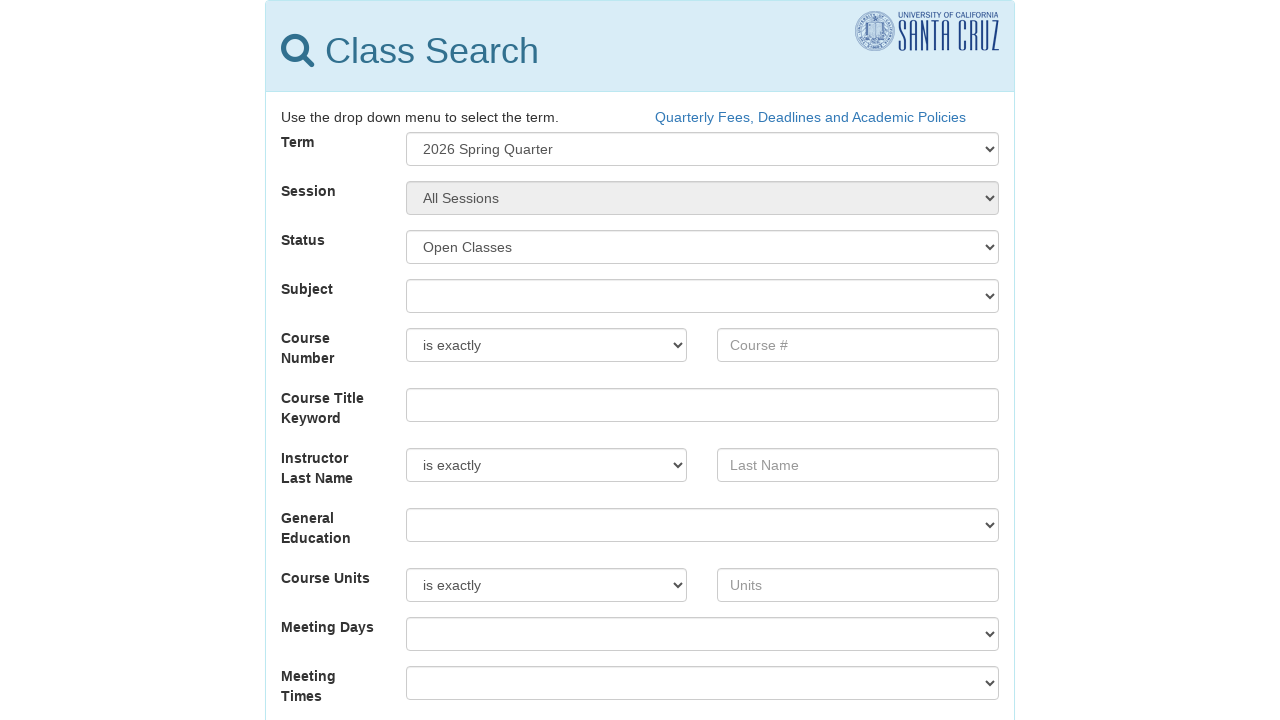

Term dropdown loaded
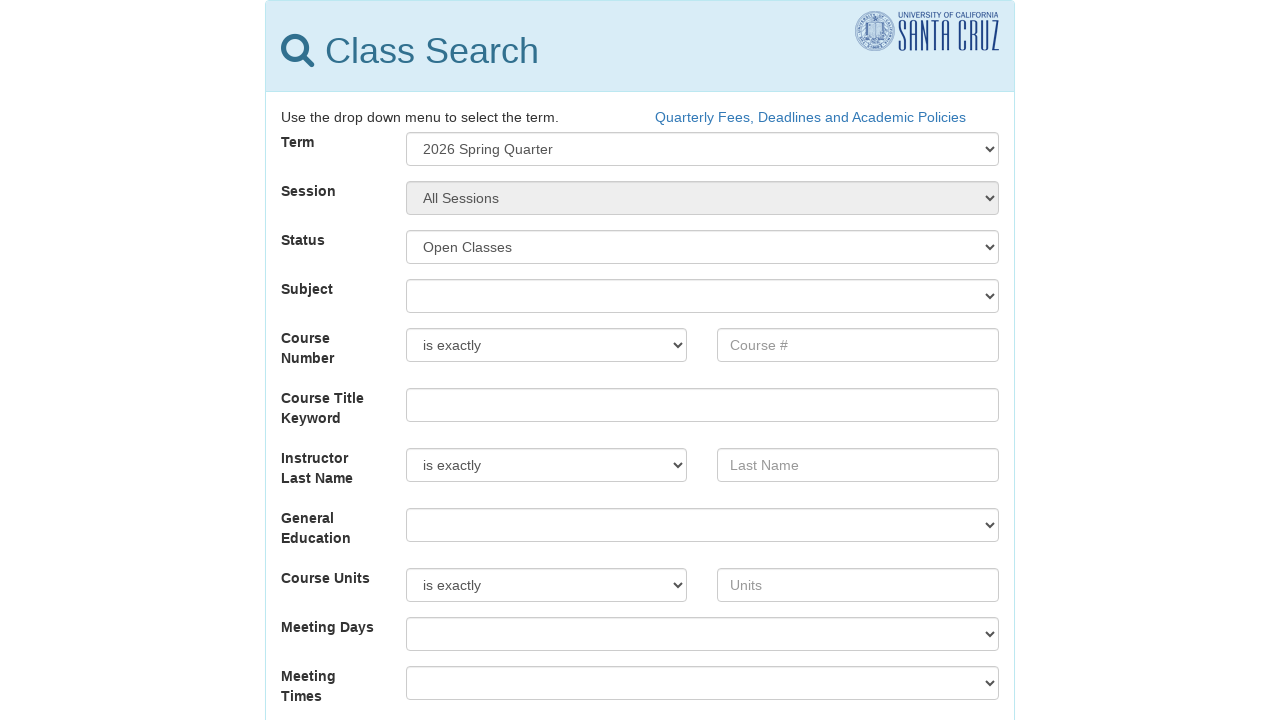

Selected Spring Quarter 2025 from term dropdown on #term_dropdown
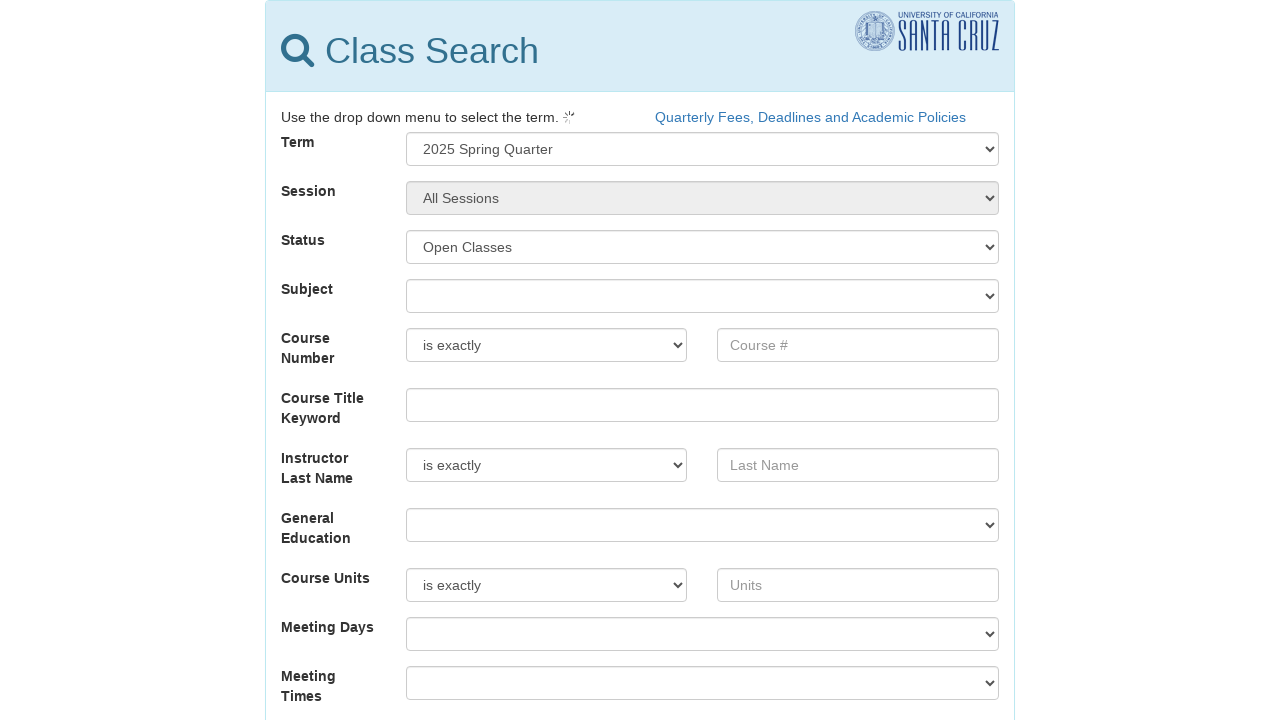

Selected 'All Classes' from registration status dropdown on #reg_status
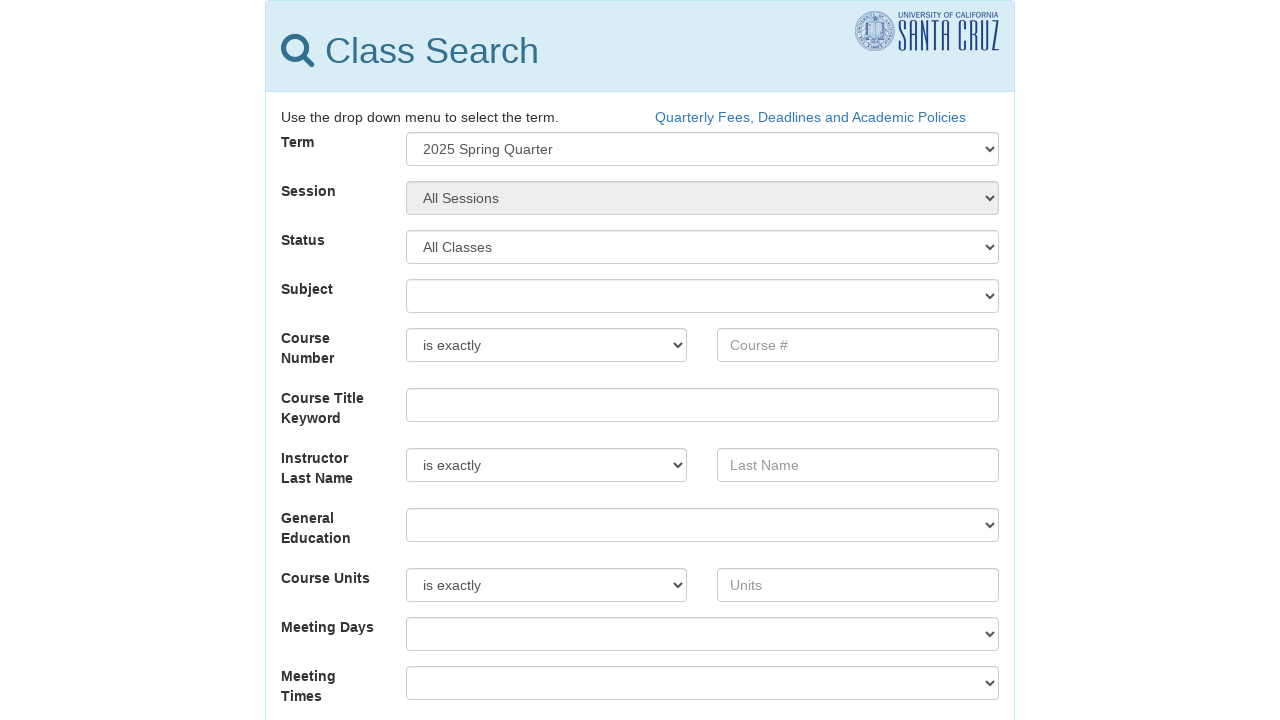

Selected 'between' option for course units on #crse_units_op
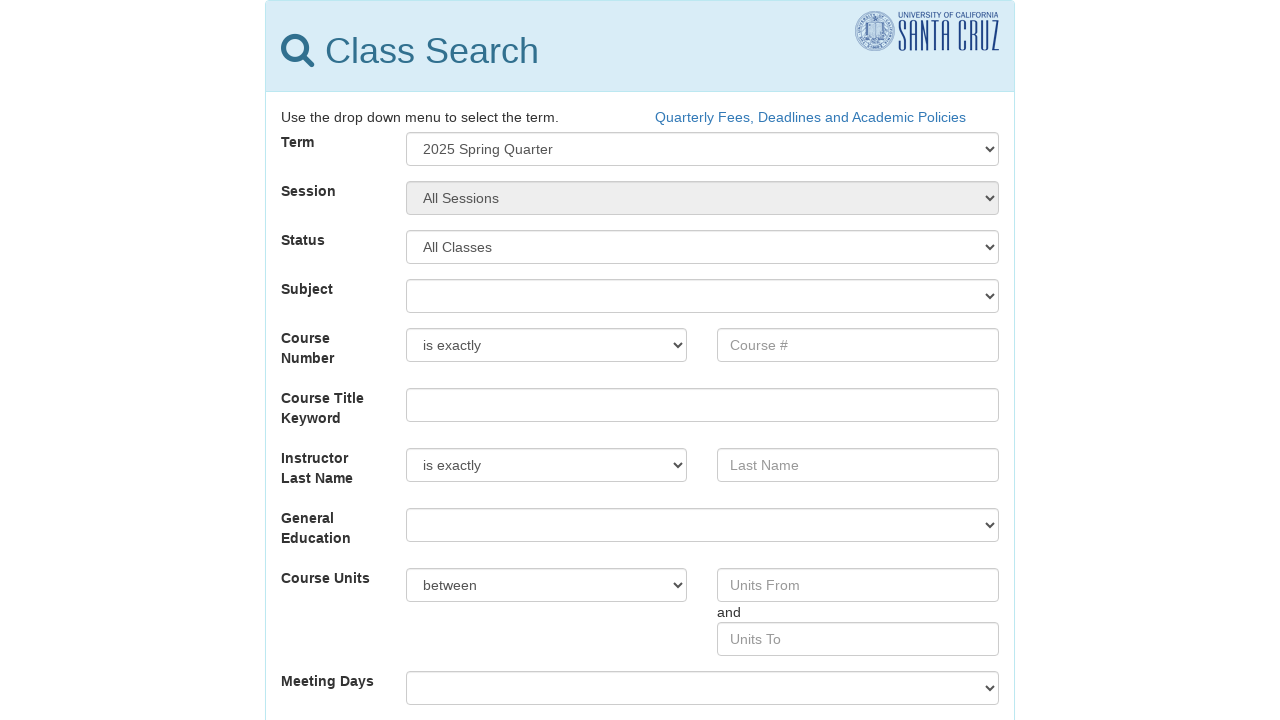

Course unit range fields appeared
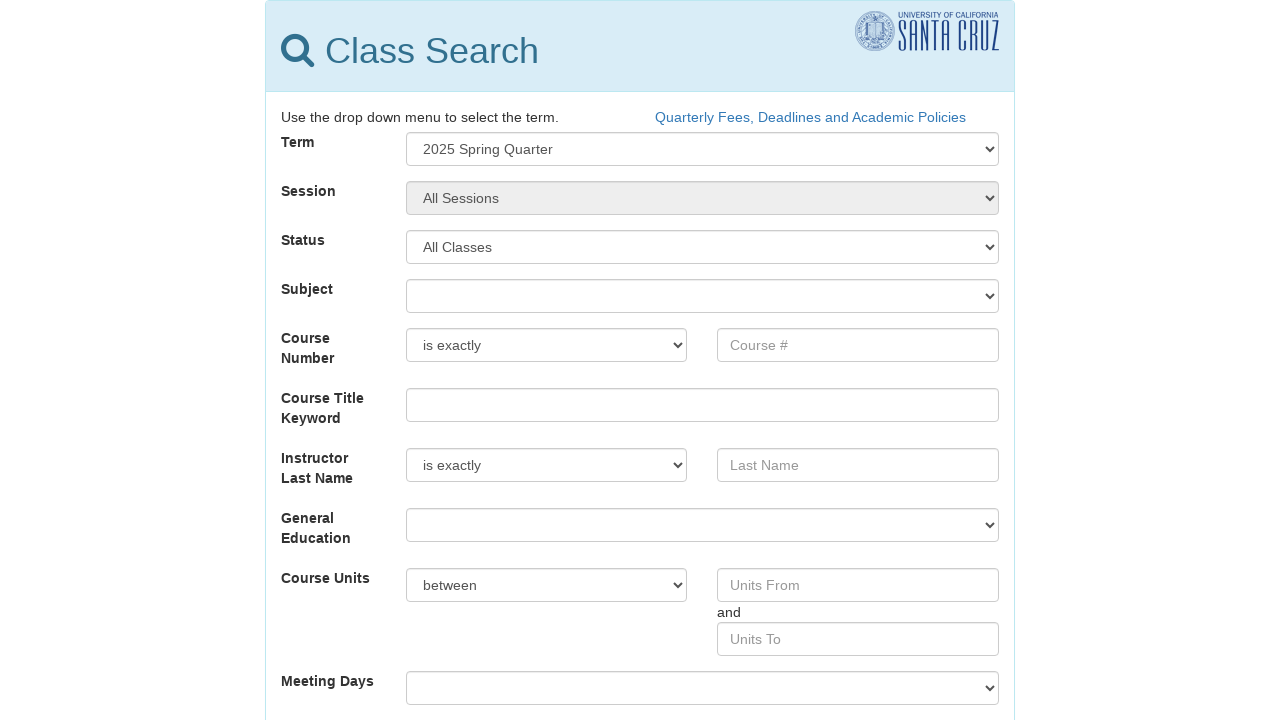

Filled minimum course units field with 5 on #crse_units_from
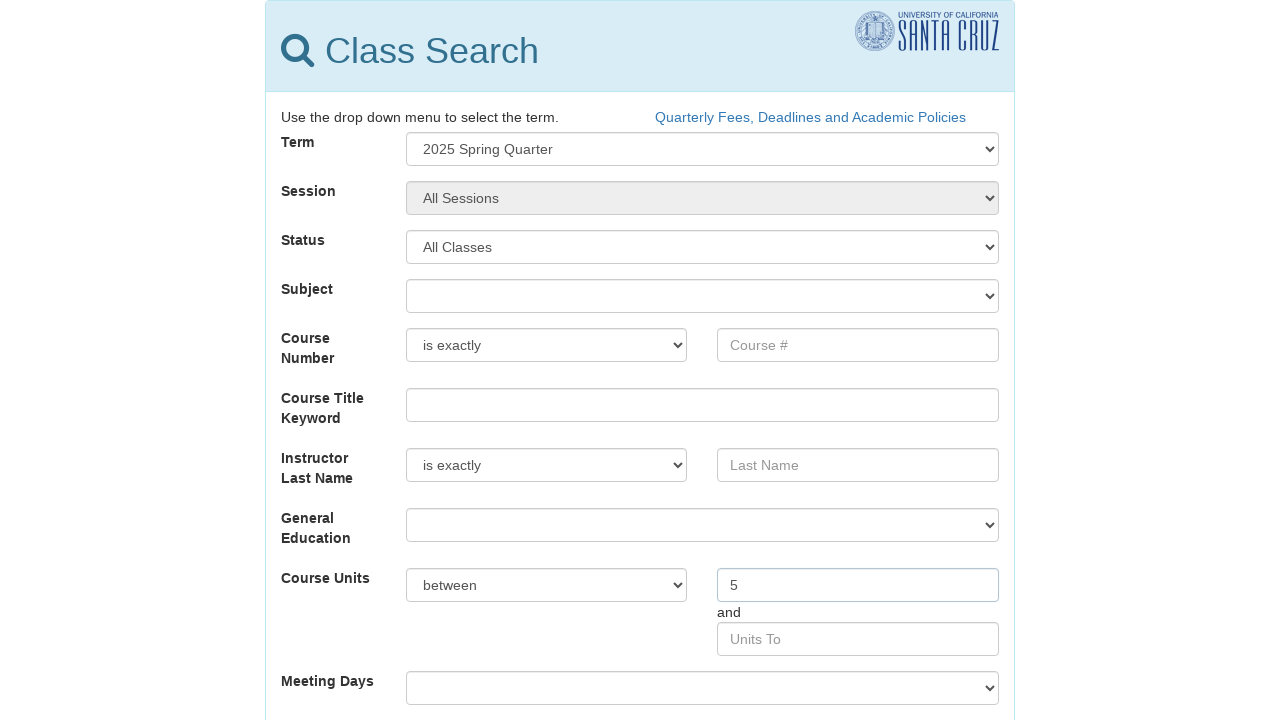

Filled maximum course units field with 15 on #crse_units_to
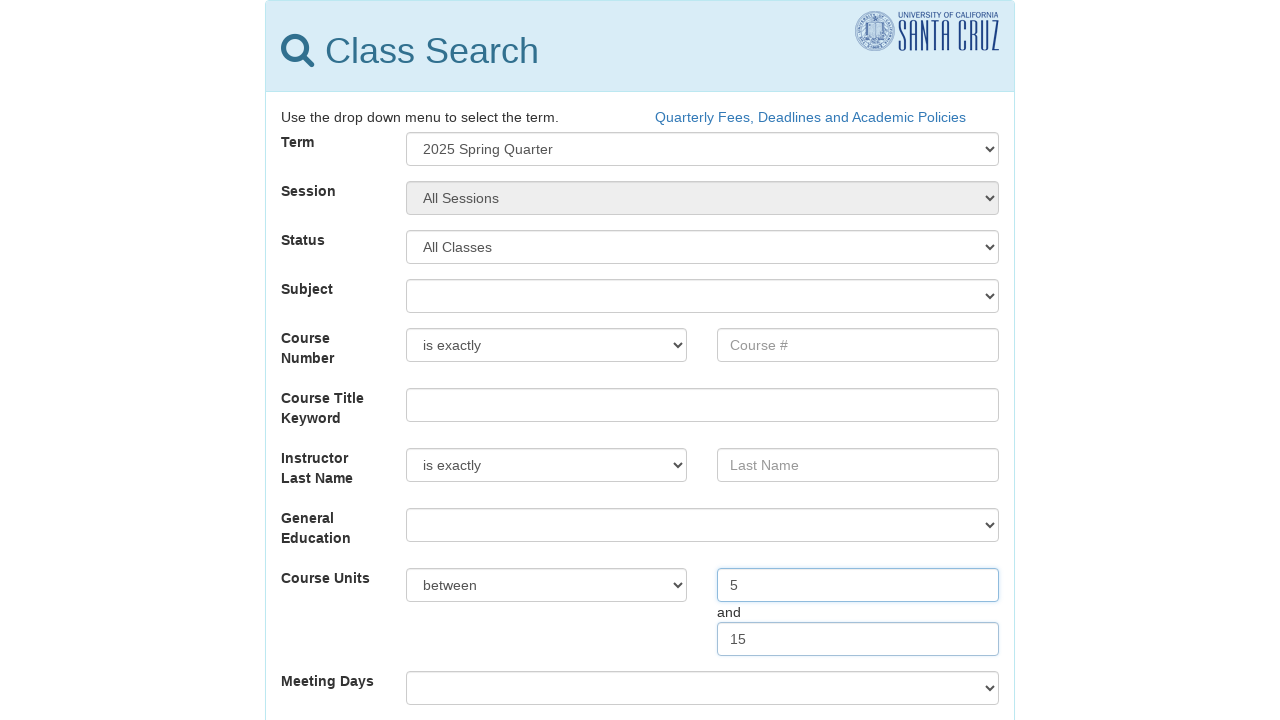

Selected Undergraduate career on #acad_career
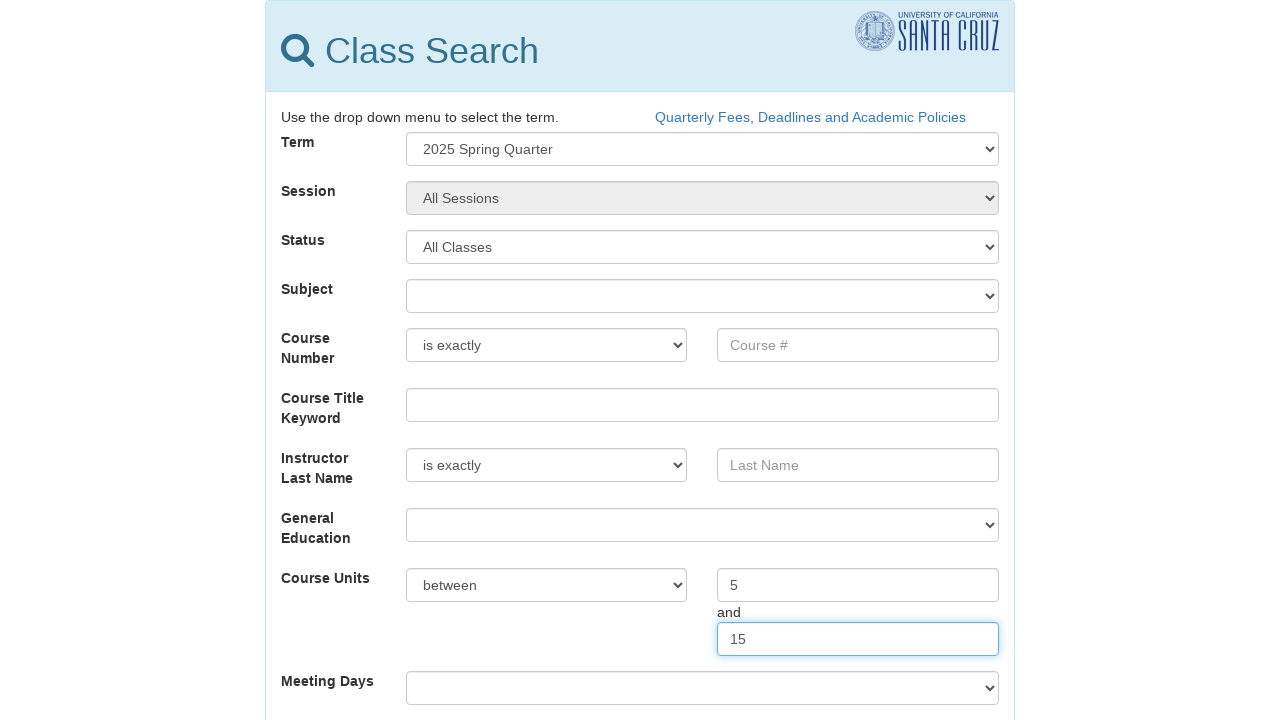

Deselected asynchronous online class mode at (288, 498) on #asynchOnline
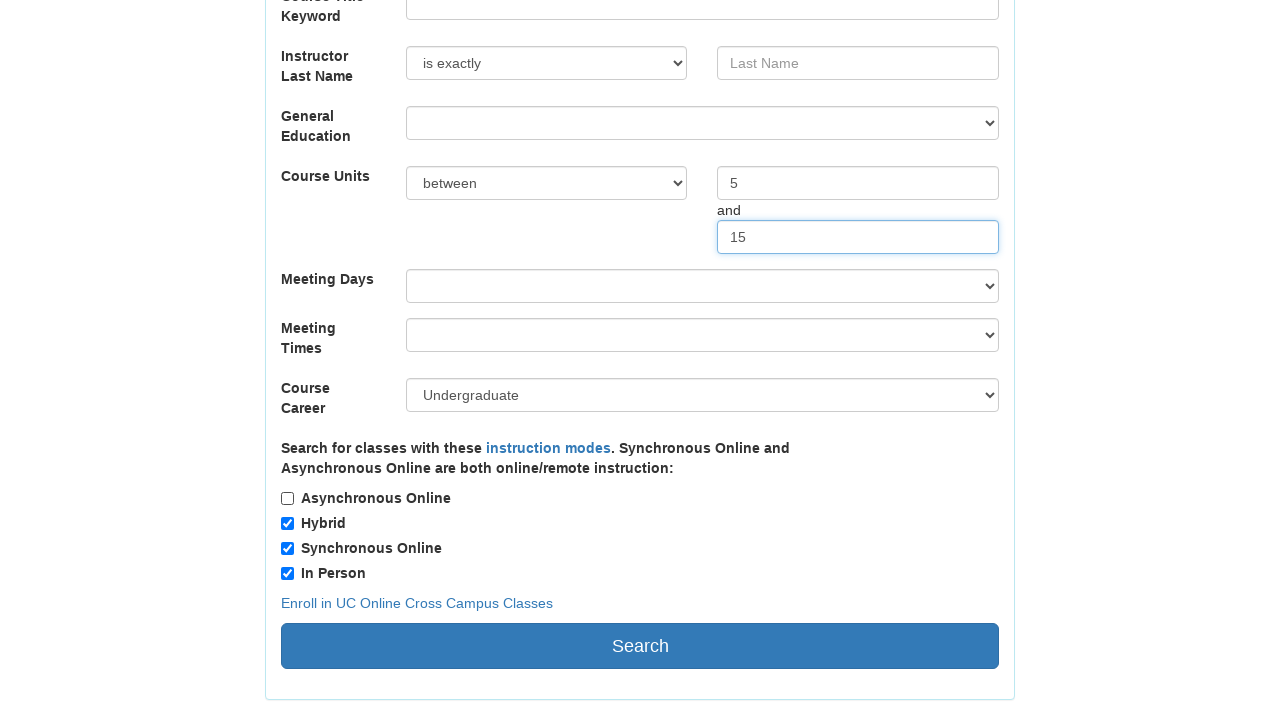

Deselected hybrid class mode at (288, 523) on #hybrid
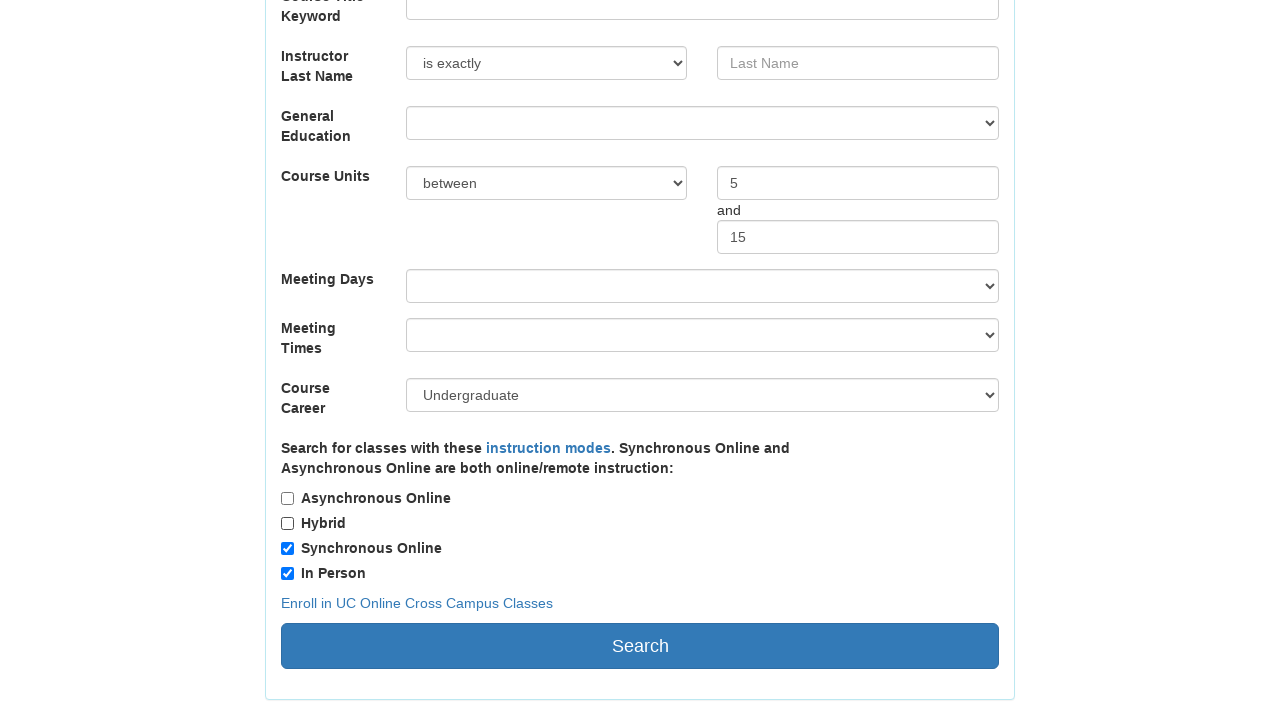

Deselected synchronous online class mode at (288, 548) on #synchOnline
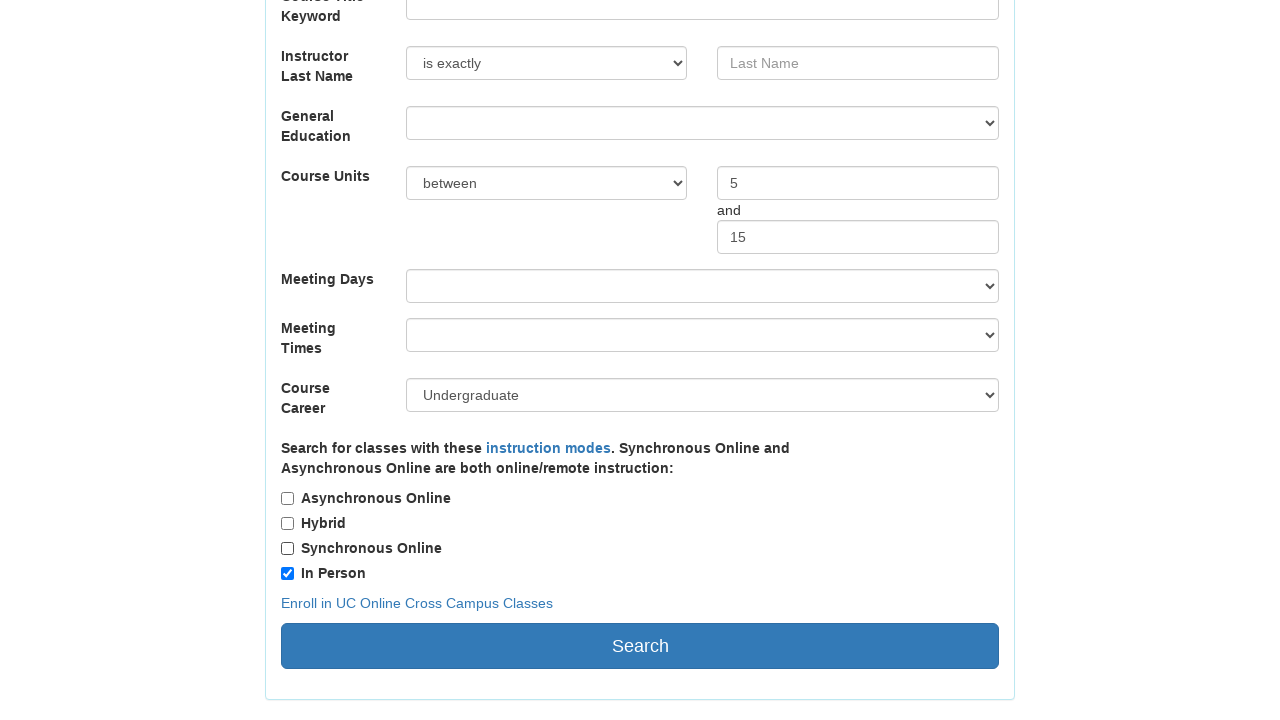

Clicked Search button to execute search with configured filters at (640, 646) on input[type='submit'][value='Search']
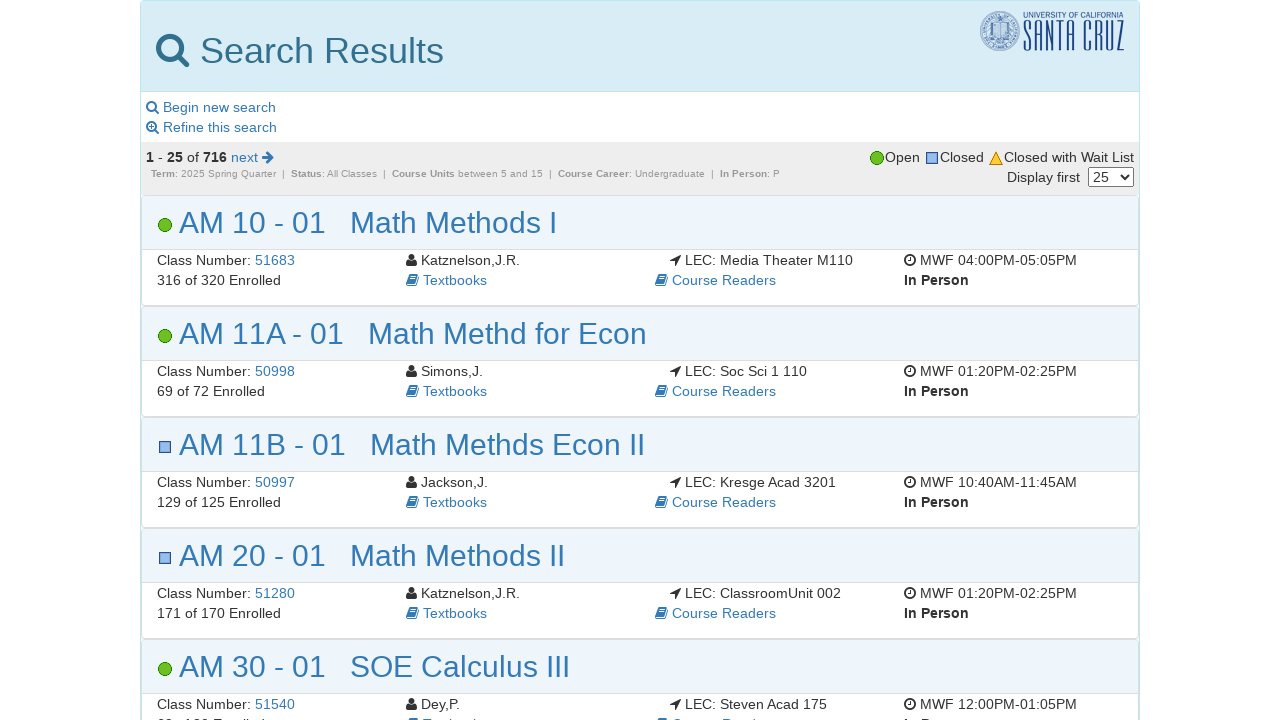

Search results loaded successfully
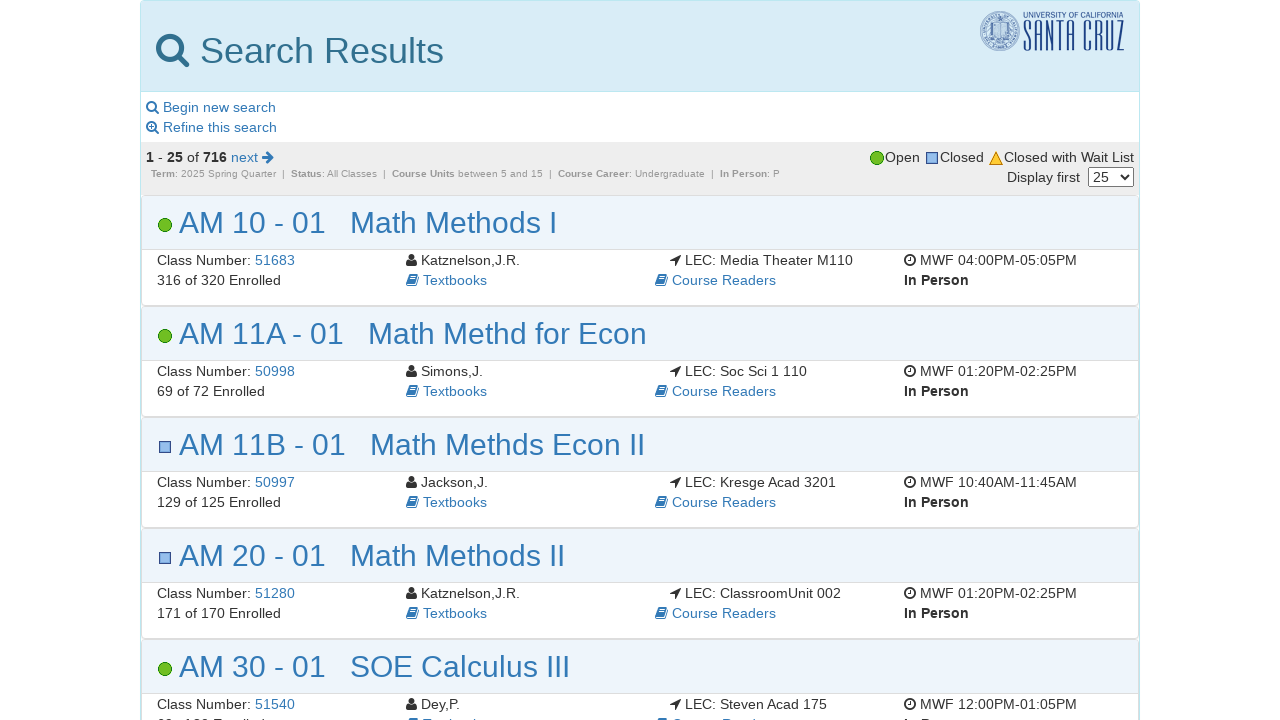

Clicked on first class link to view course details at (368, 222) on div[id^='rowpanel_'] div.panel-heading-custom h2 a
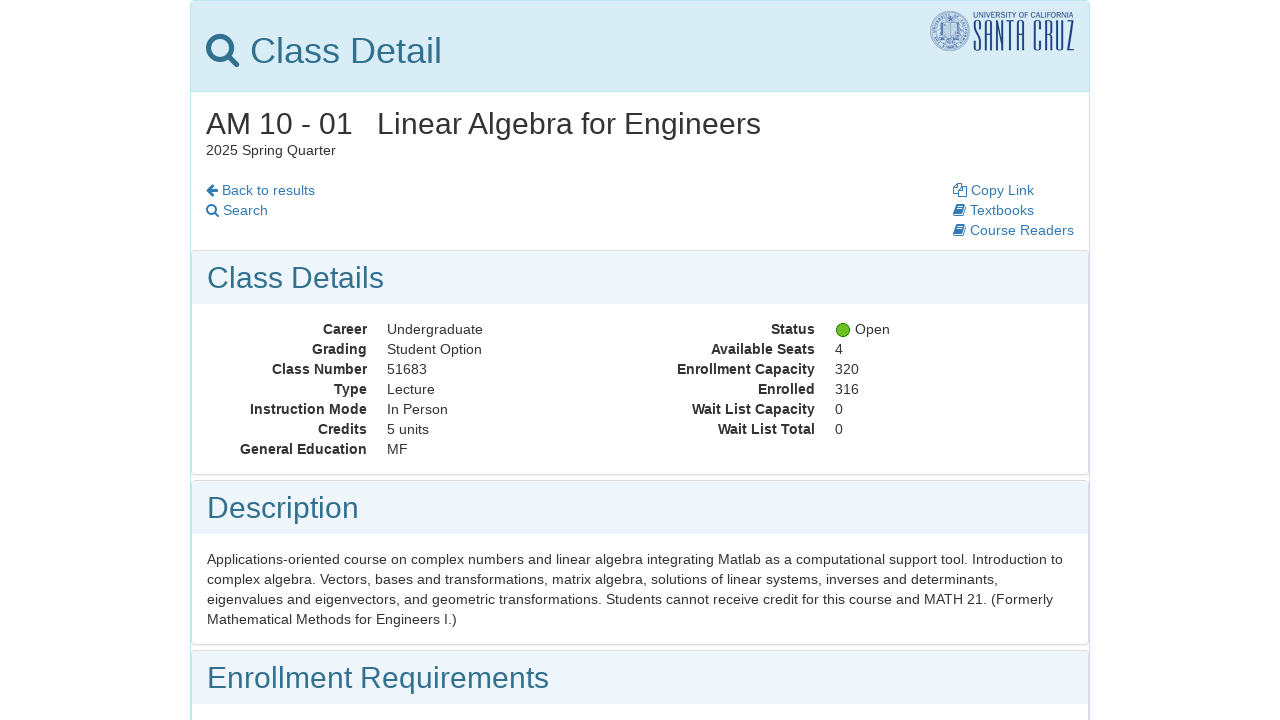

Waited for class detail page to fully load
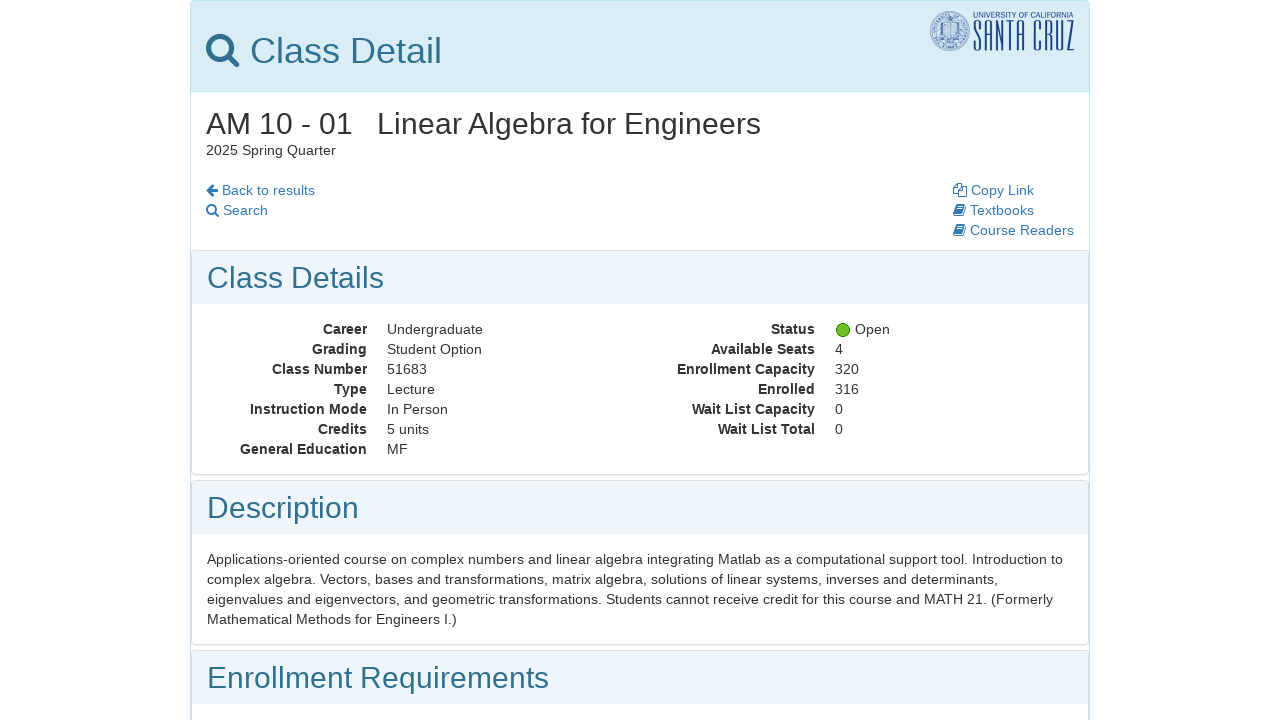

Scrolled to middle of page to view discussion sections
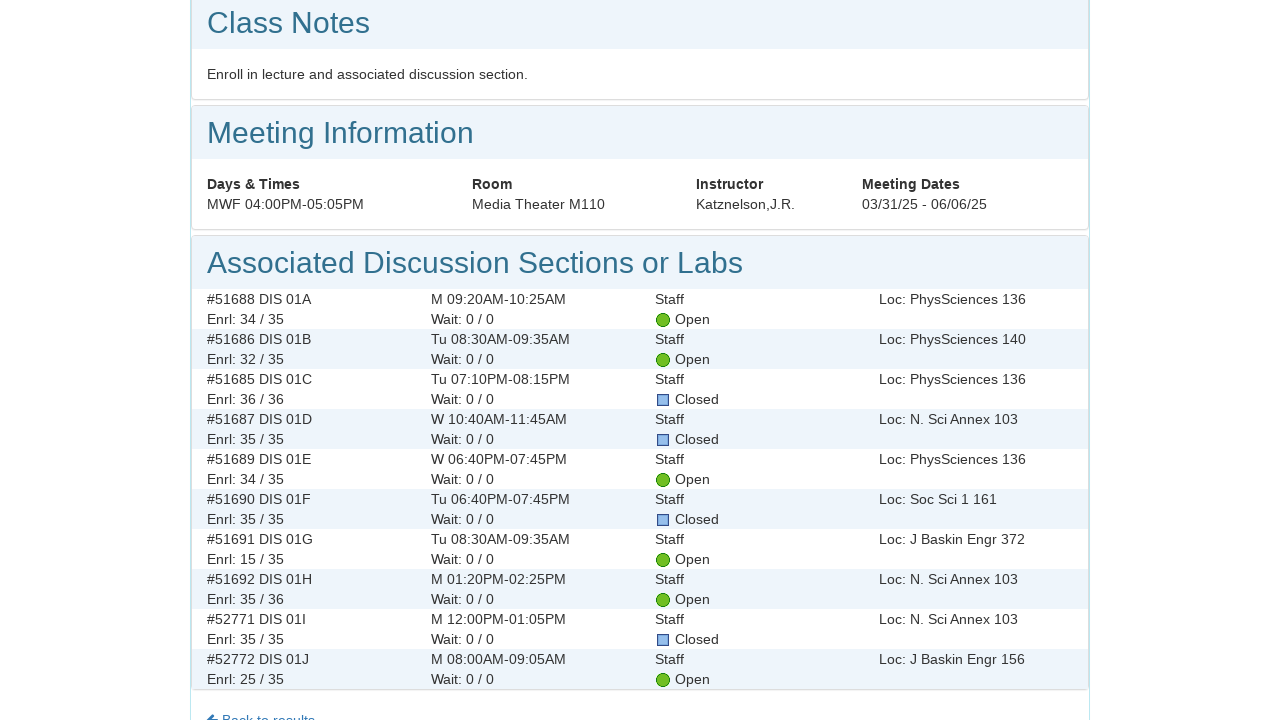

Waited for content to render after scrolling
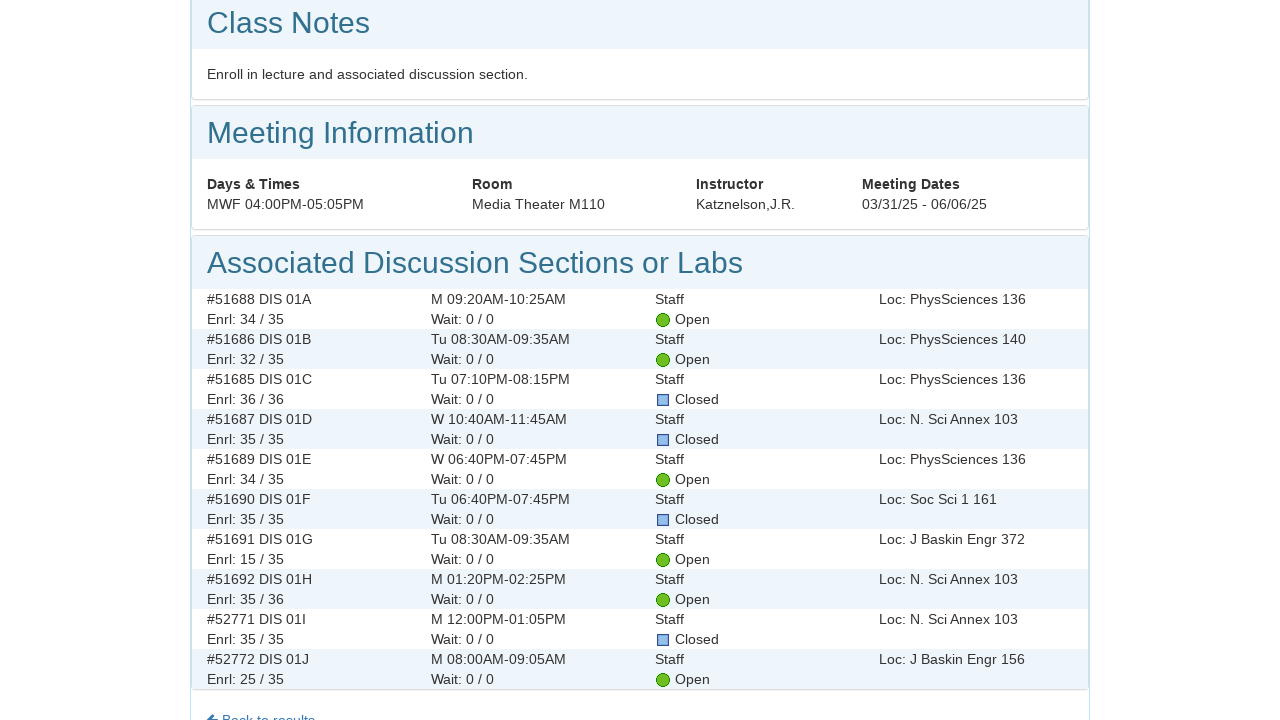

Clicked back link to return to search results at (212, 190) on #back_link
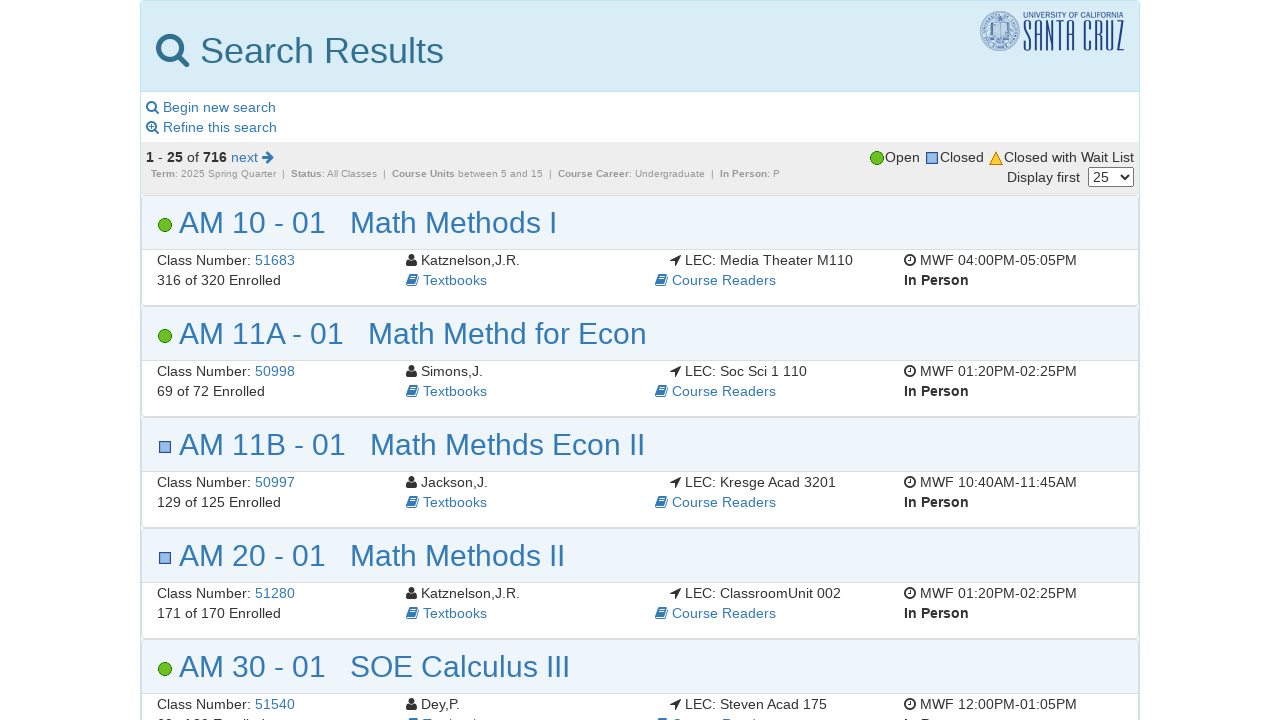

Returned to search results page successfully
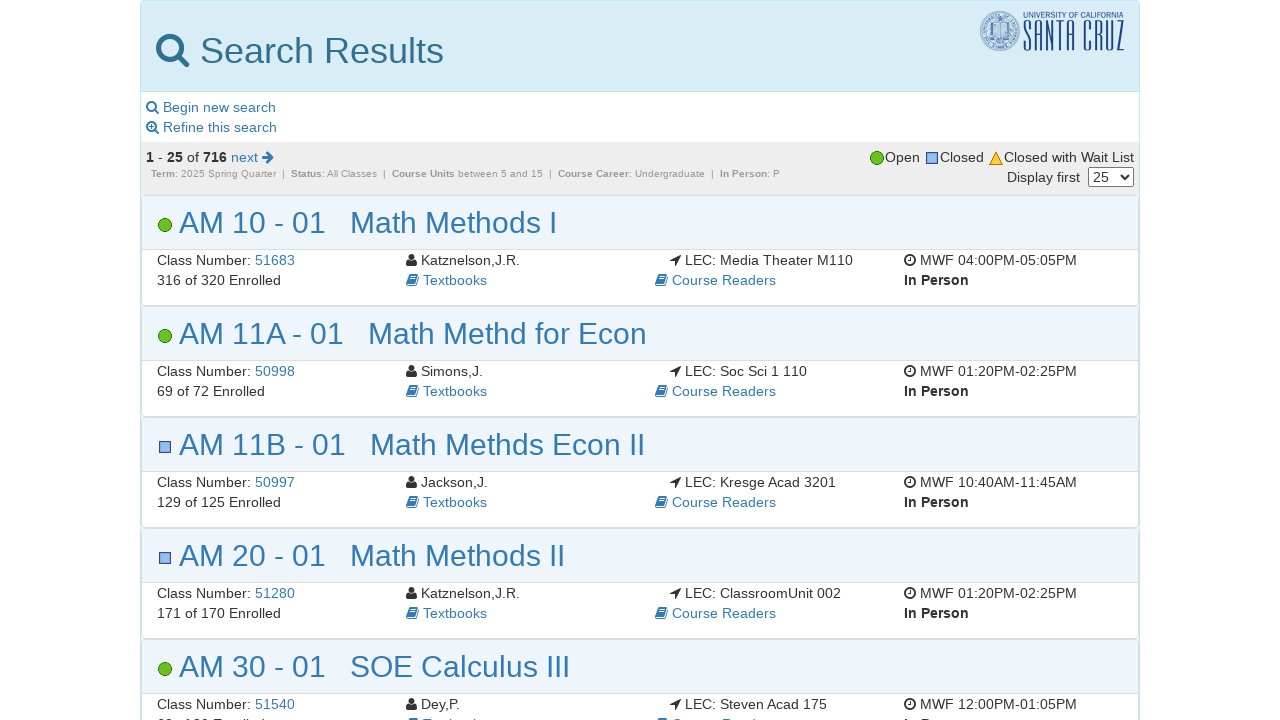

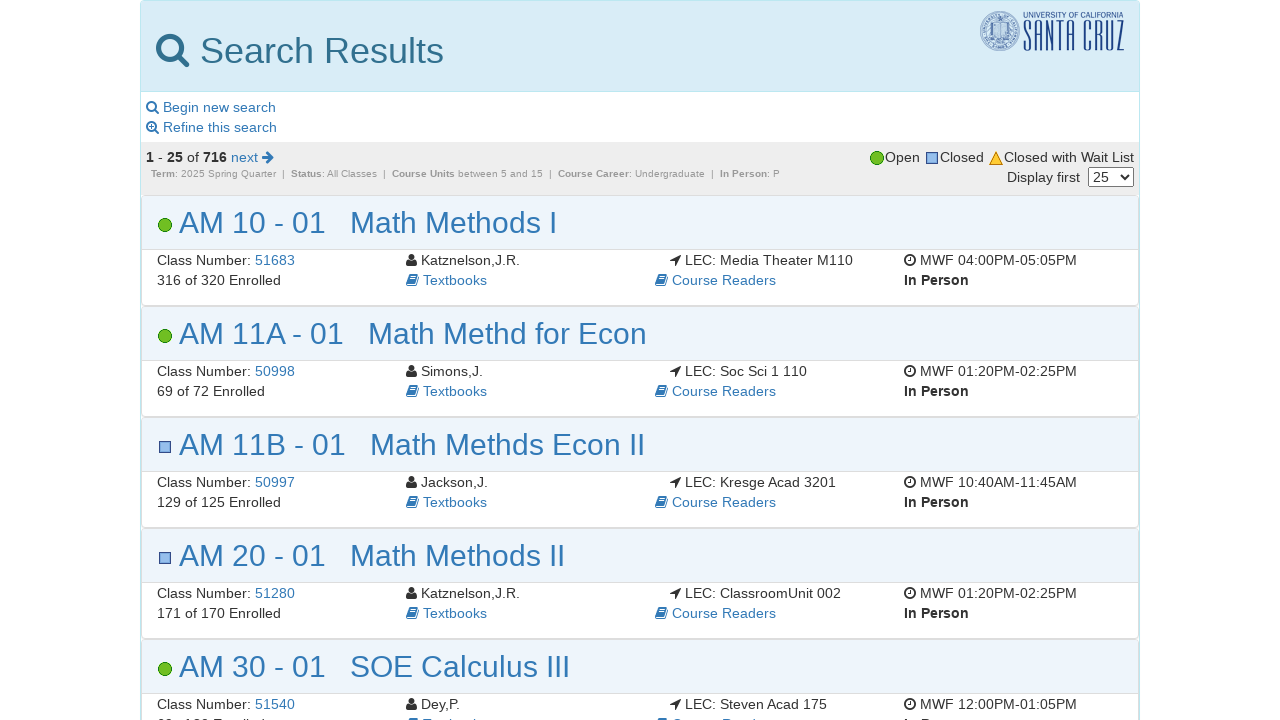